Tests alert functionality by entering text in a name field, clicking an alert button, and dismissing the JavaScript alert dialog

Starting URL: https://rahulshettyacademy.com/AutomationPractice/

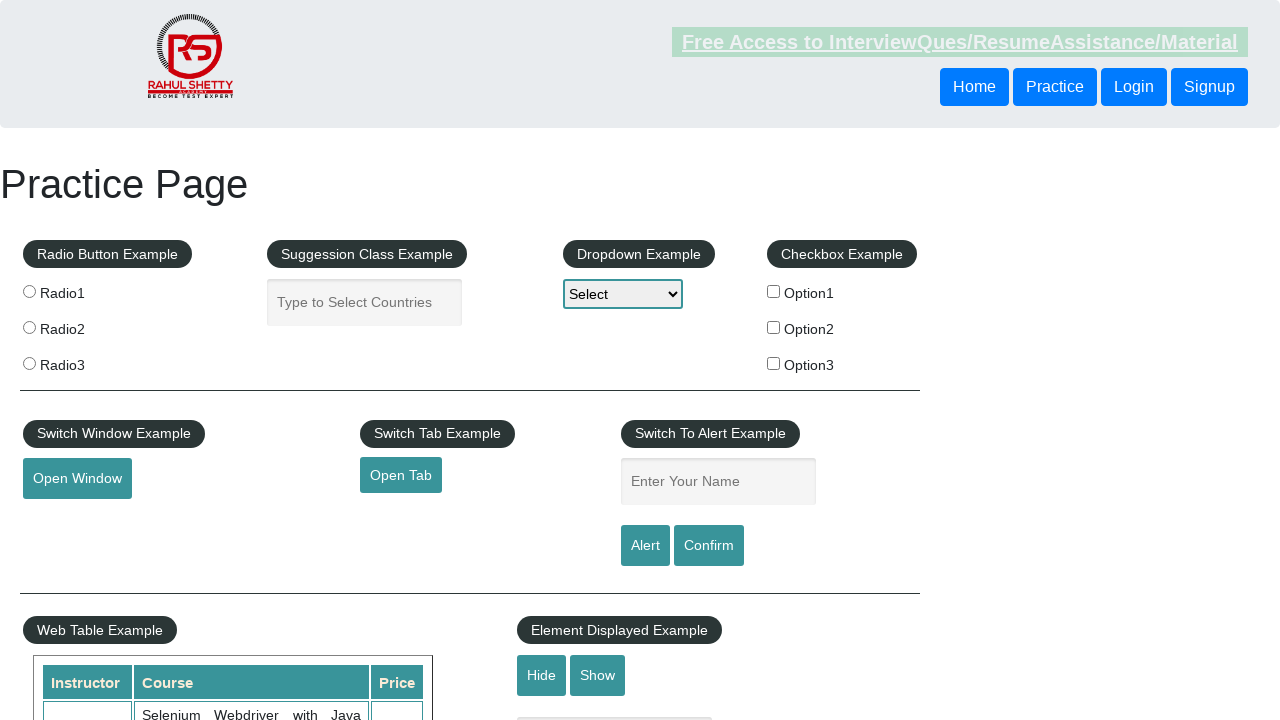

Filled name field with 'Option3' on #name
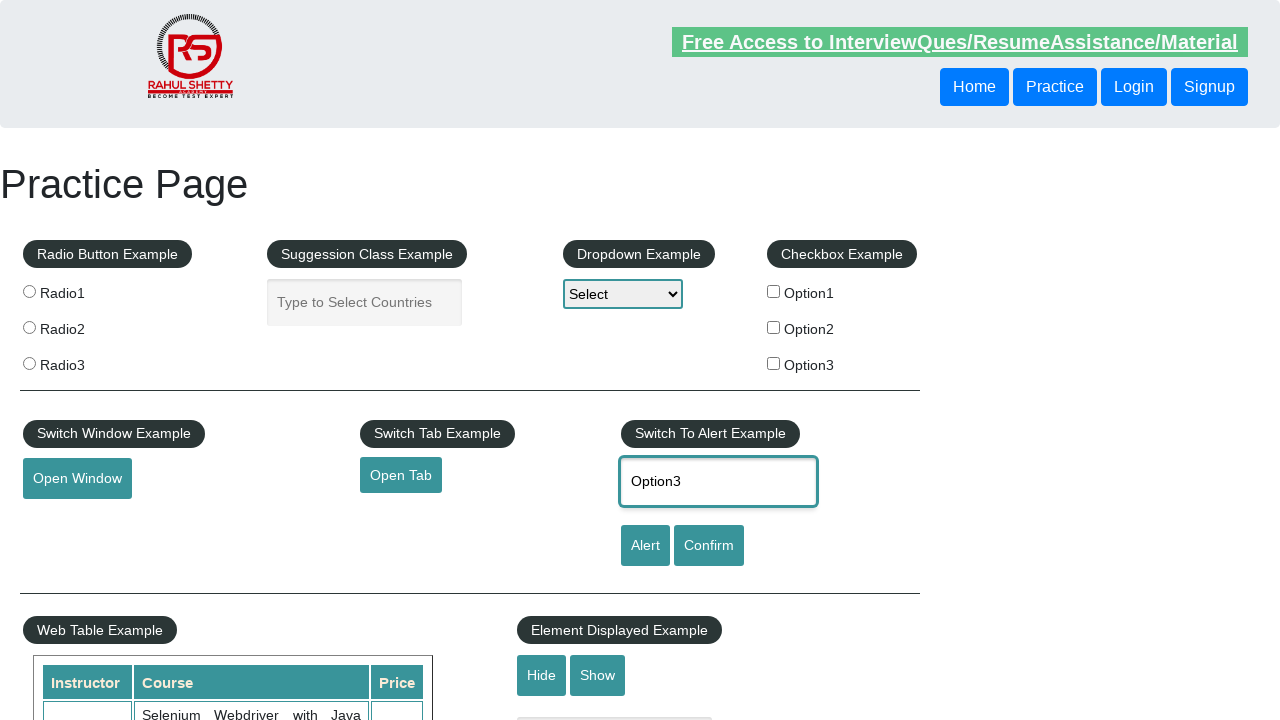

Clicked alert button to trigger JavaScript alert at (645, 546) on #alertbtn
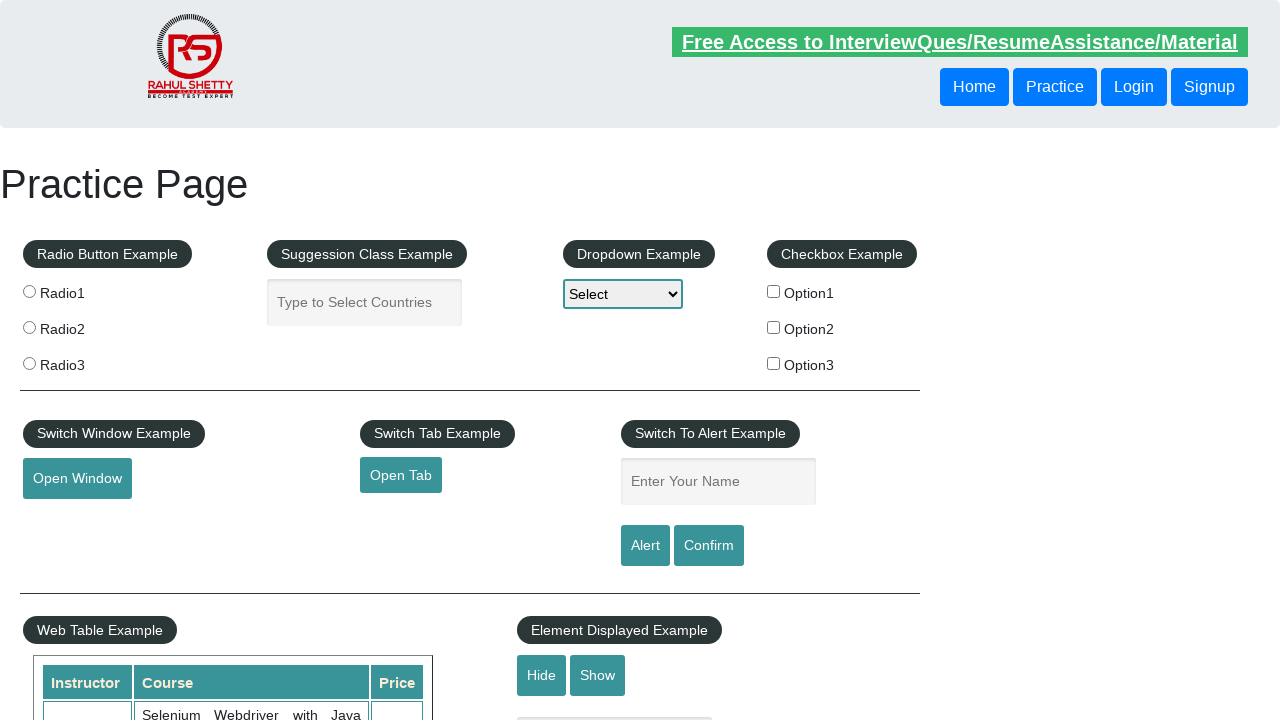

Set up dialog handler to dismiss alert
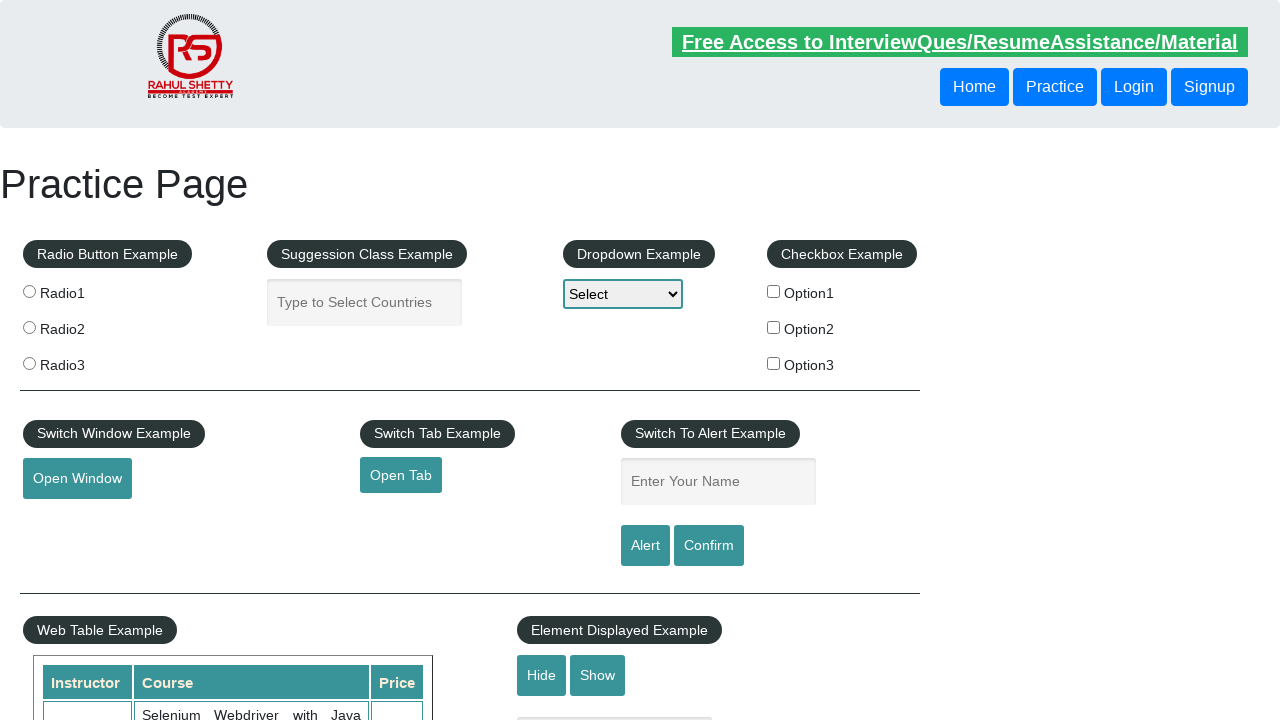

Waited 500ms for alert to be dismissed
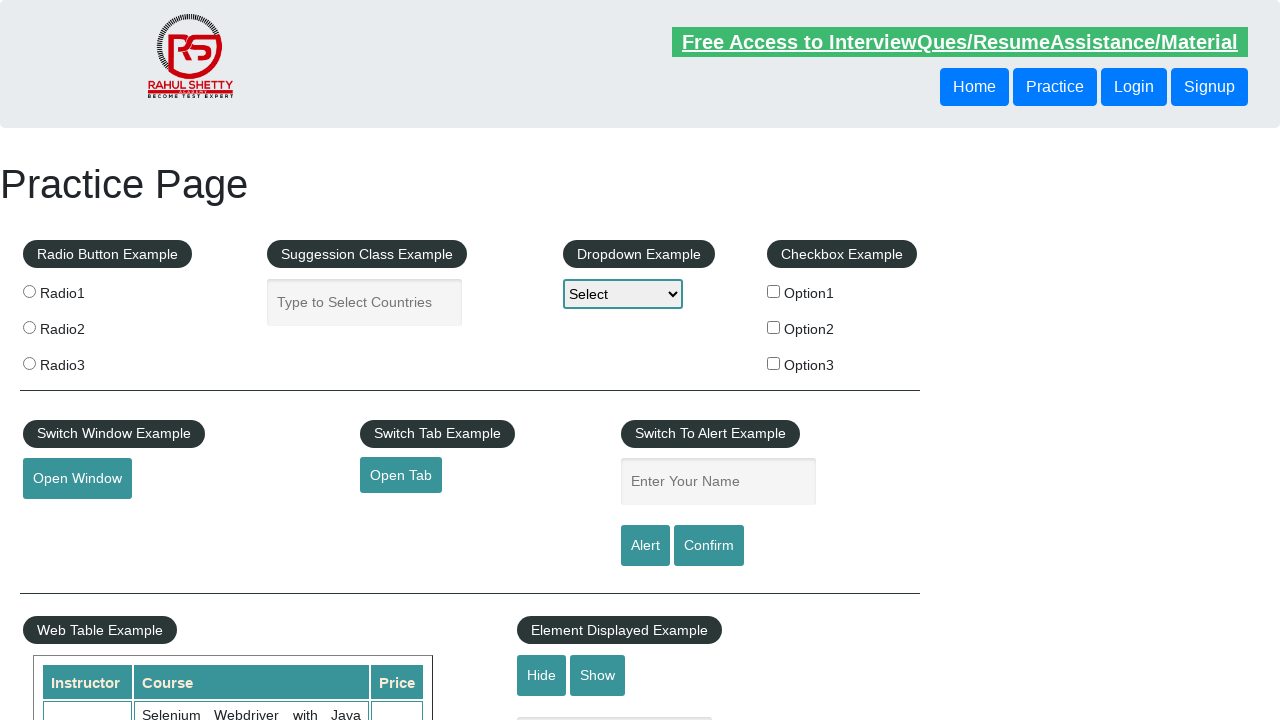

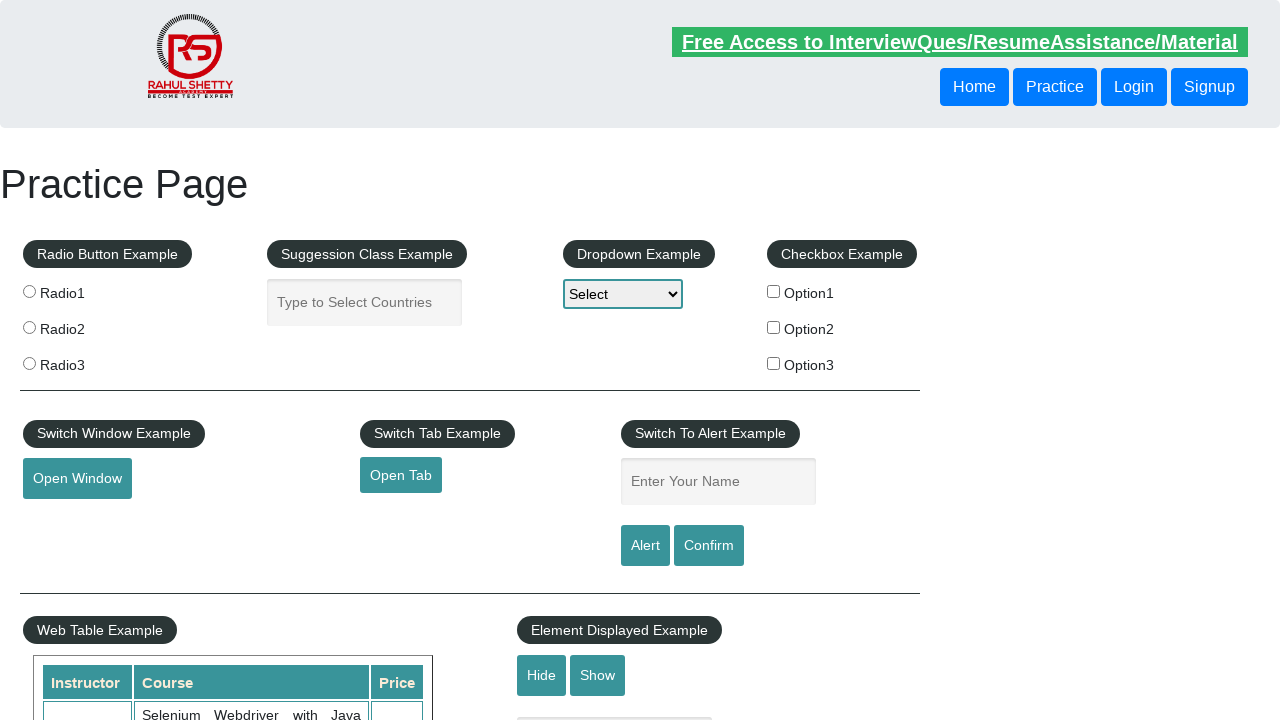